Tests scrolling functionality on a practice page by scrolling the main window and then scrolling inside a table element, then verifies the sum of table values matches the displayed total

Starting URL: https://rahulshettyacademy.com/AutomationPractice/

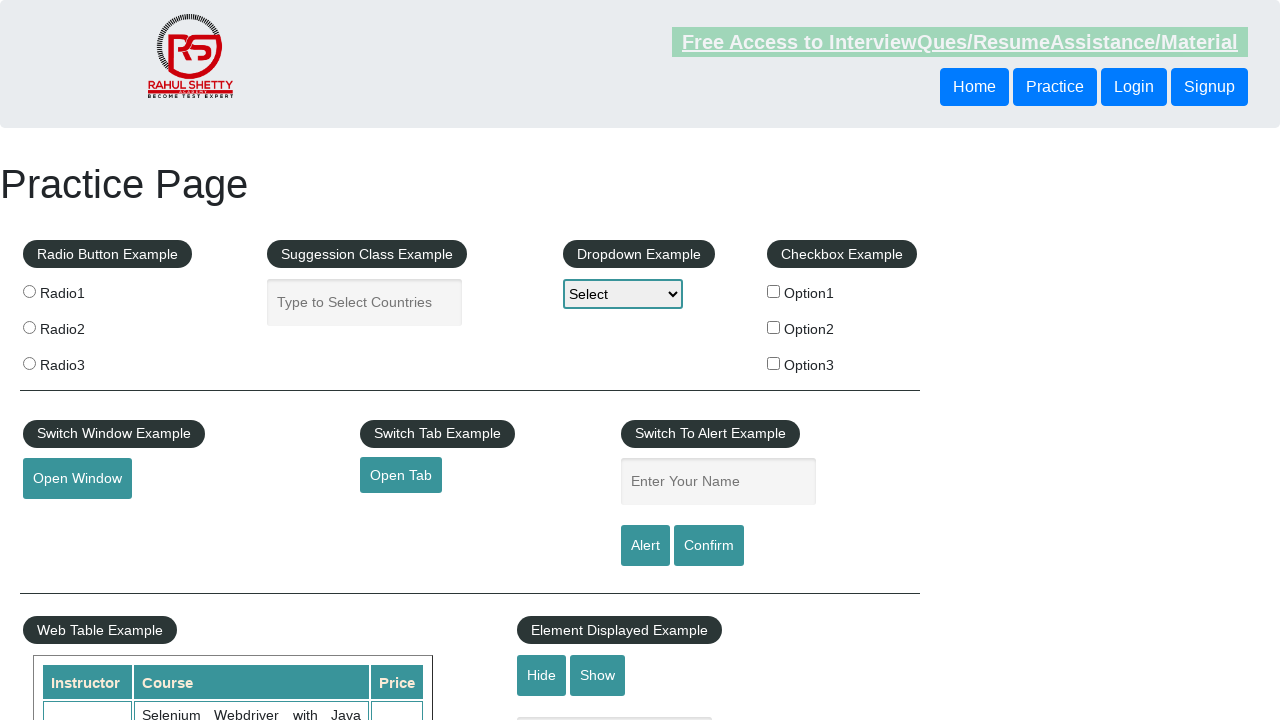

Scrolled main window down by 500 pixels
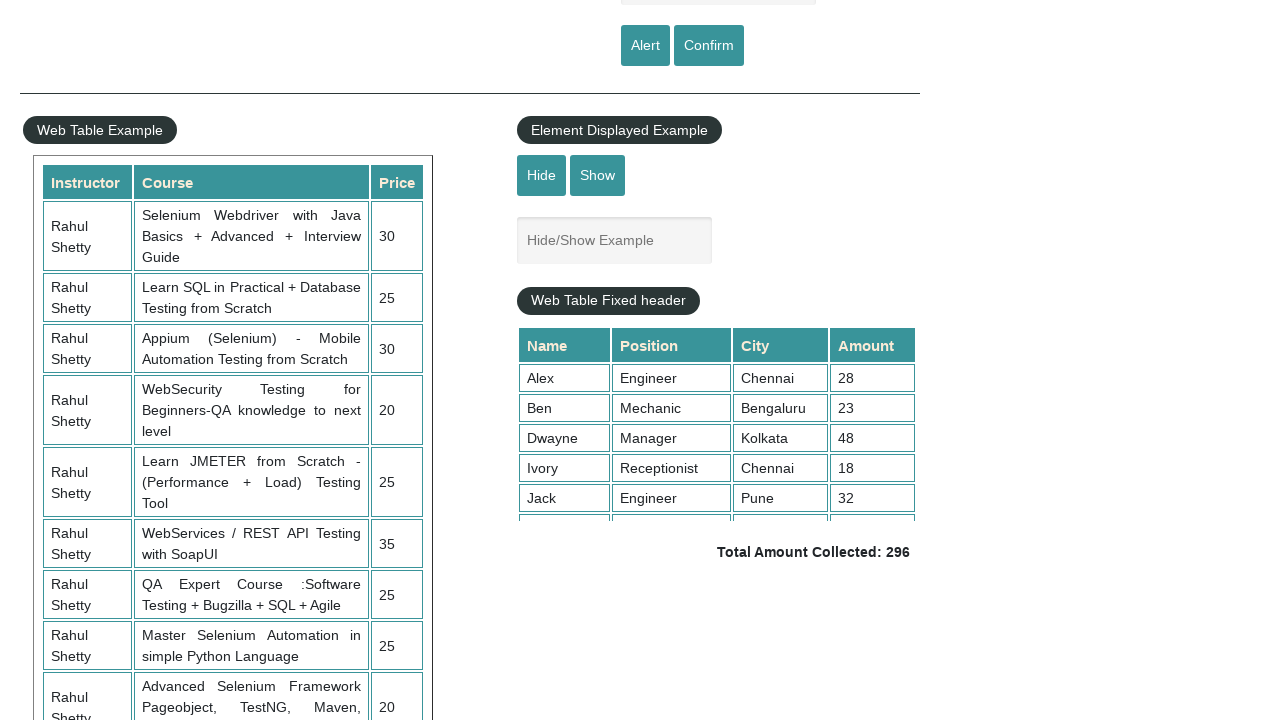

Waited for scroll animation to complete
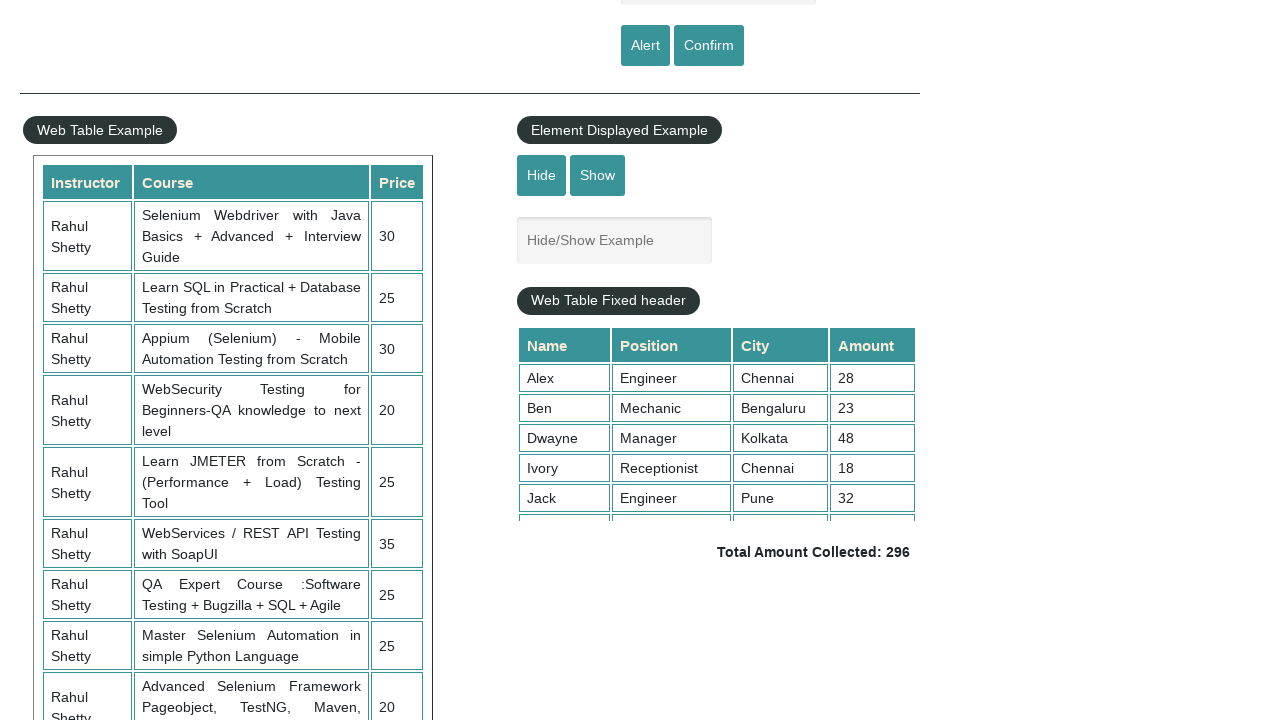

Scrolled inside table element to position 5000
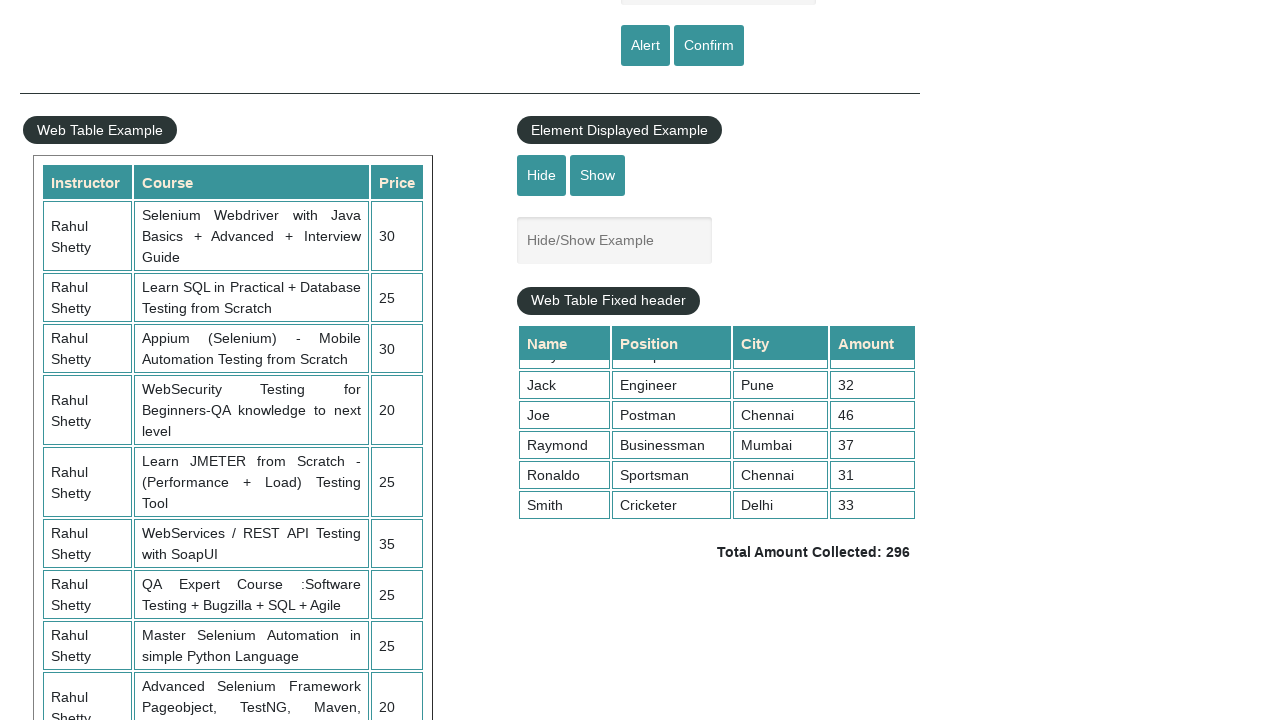

Table column content became visible
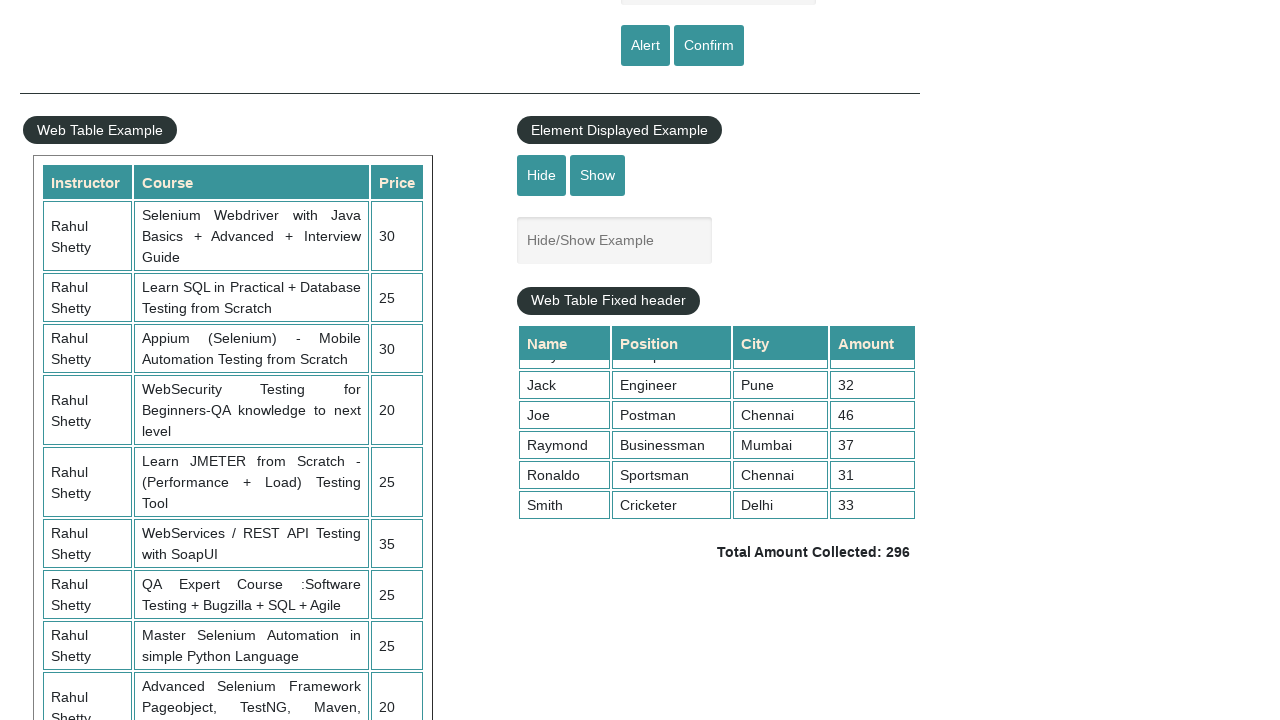

Retrieved all values from 4th column of table
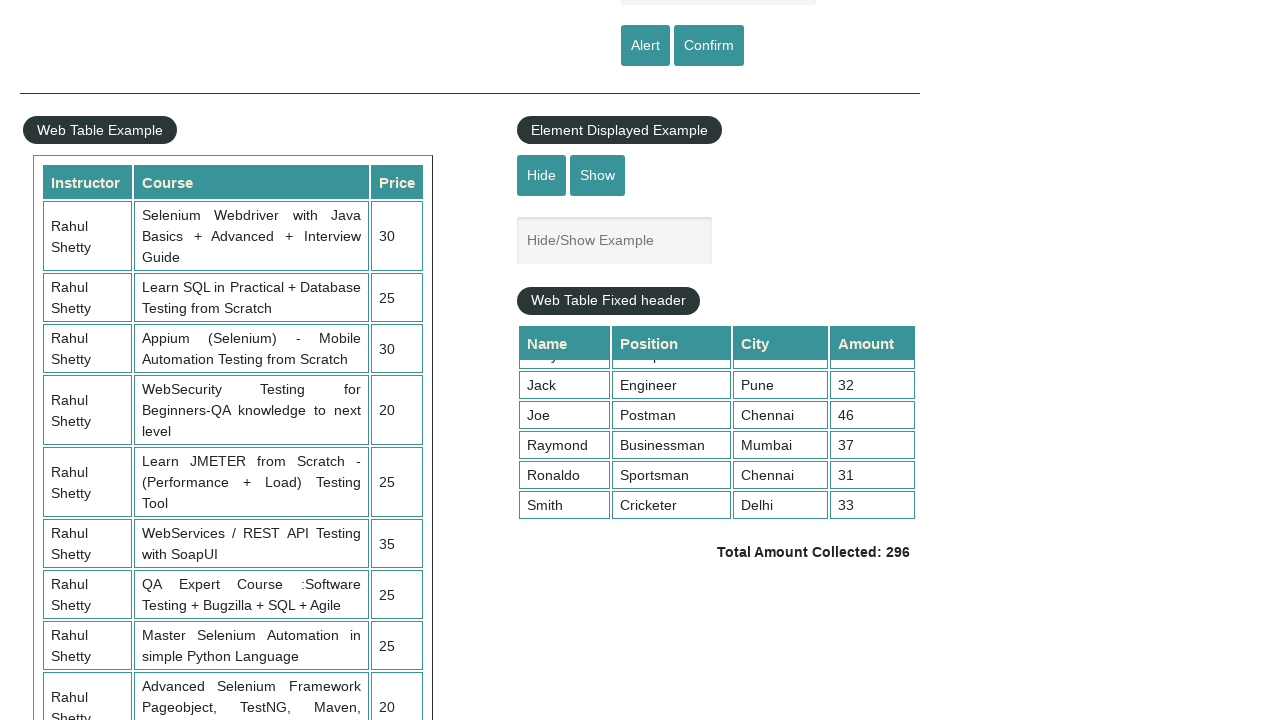

Calculated sum of table values: 296
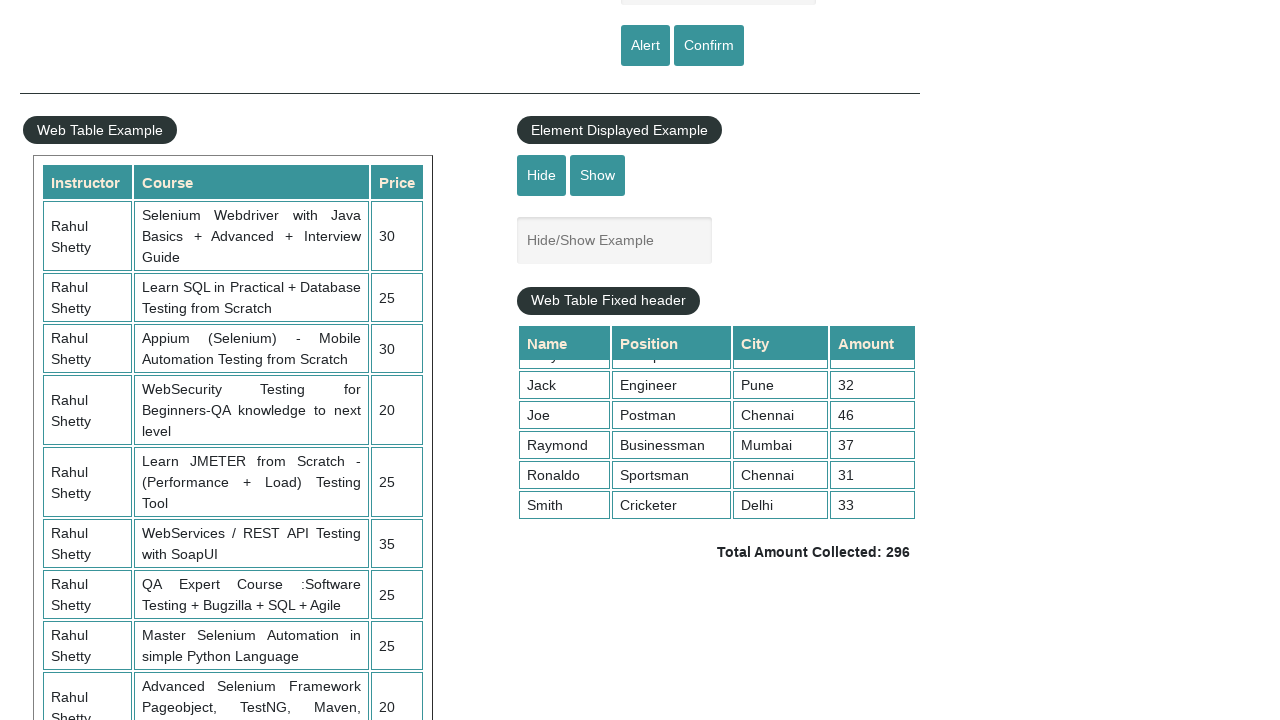

Retrieved displayed total amount from page
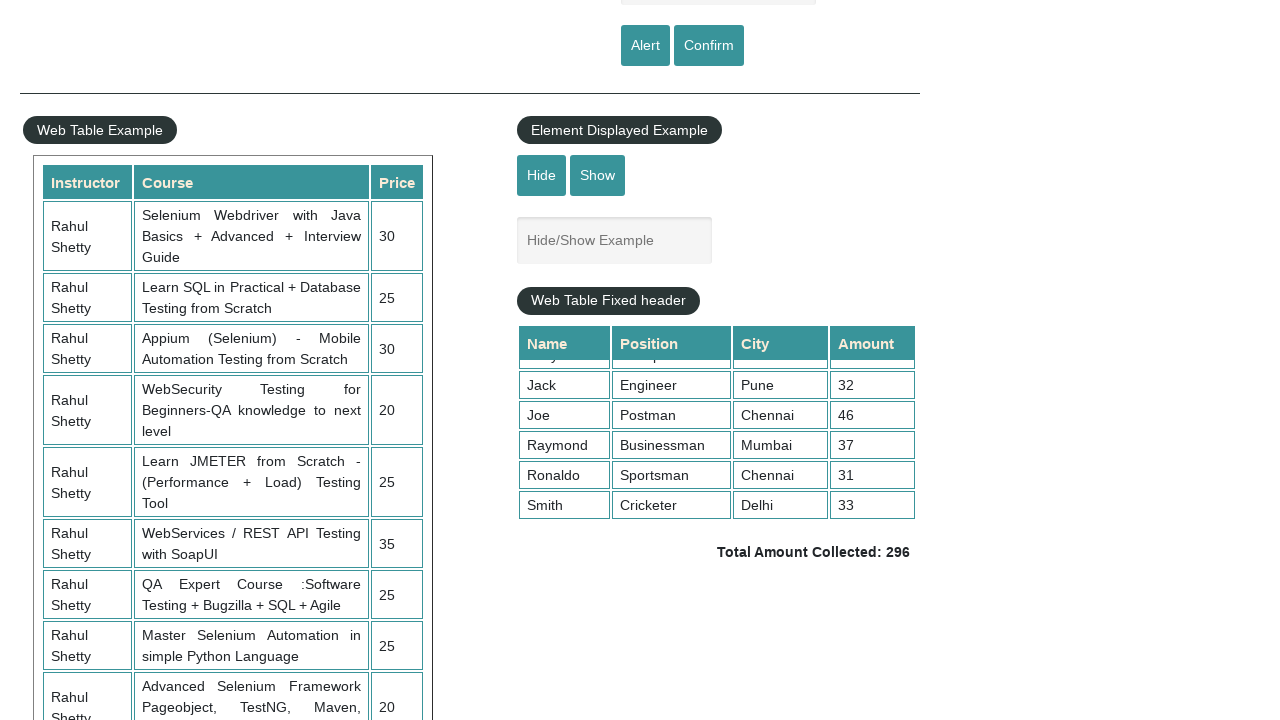

Parsed displayed total: 296
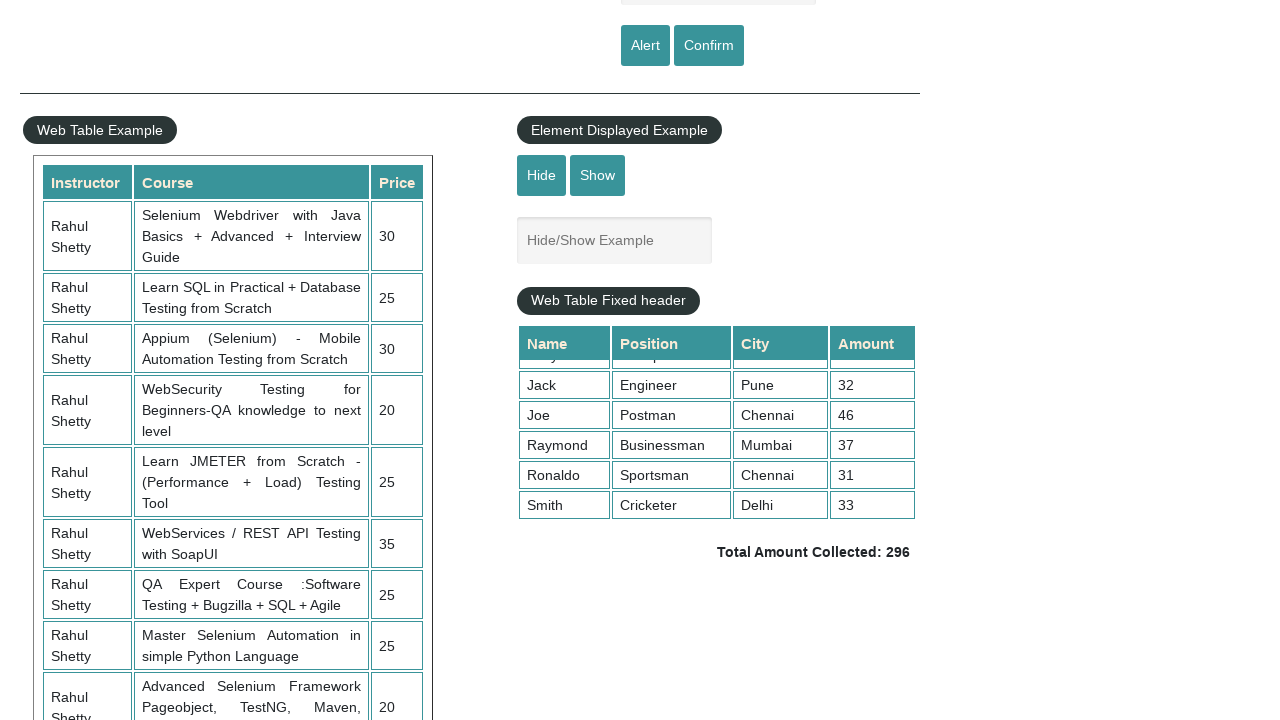

Verified sum (296) matches displayed total (296) - assertion passed
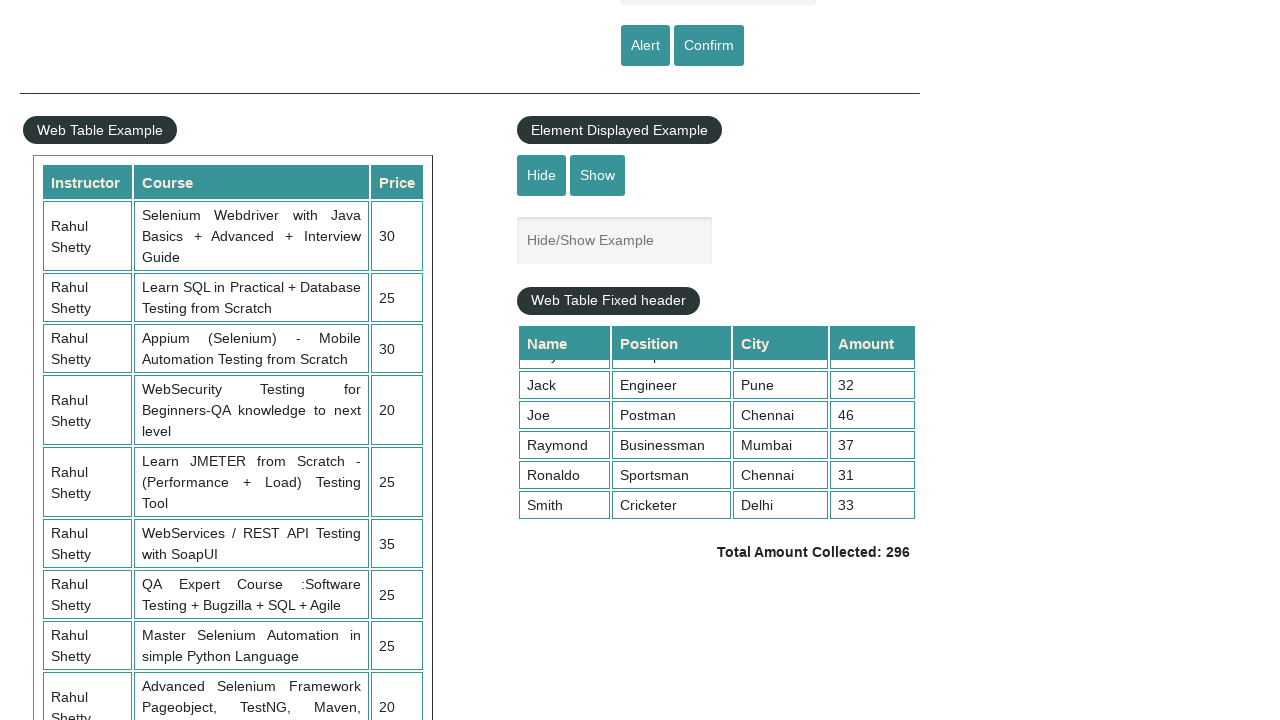

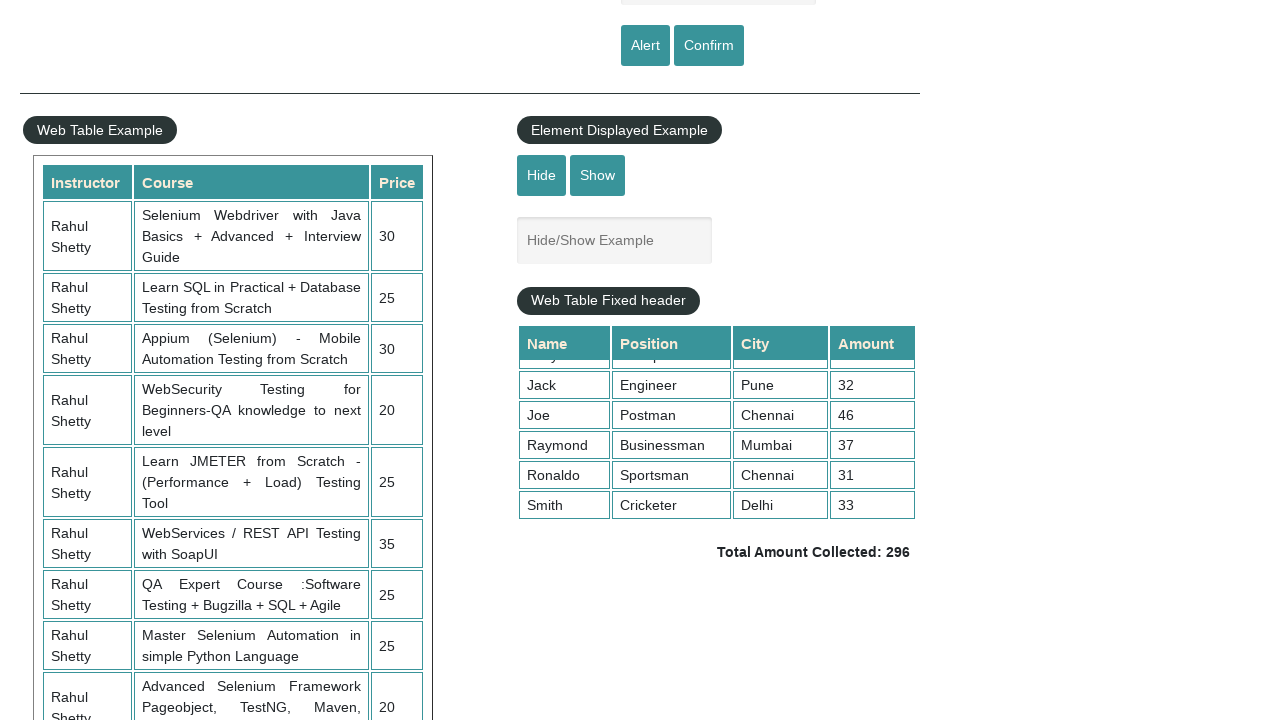